Tests password input field by entering a password value

Starting URL: https://bonigarcia.dev/selenium-webdriver-java/web-form.html

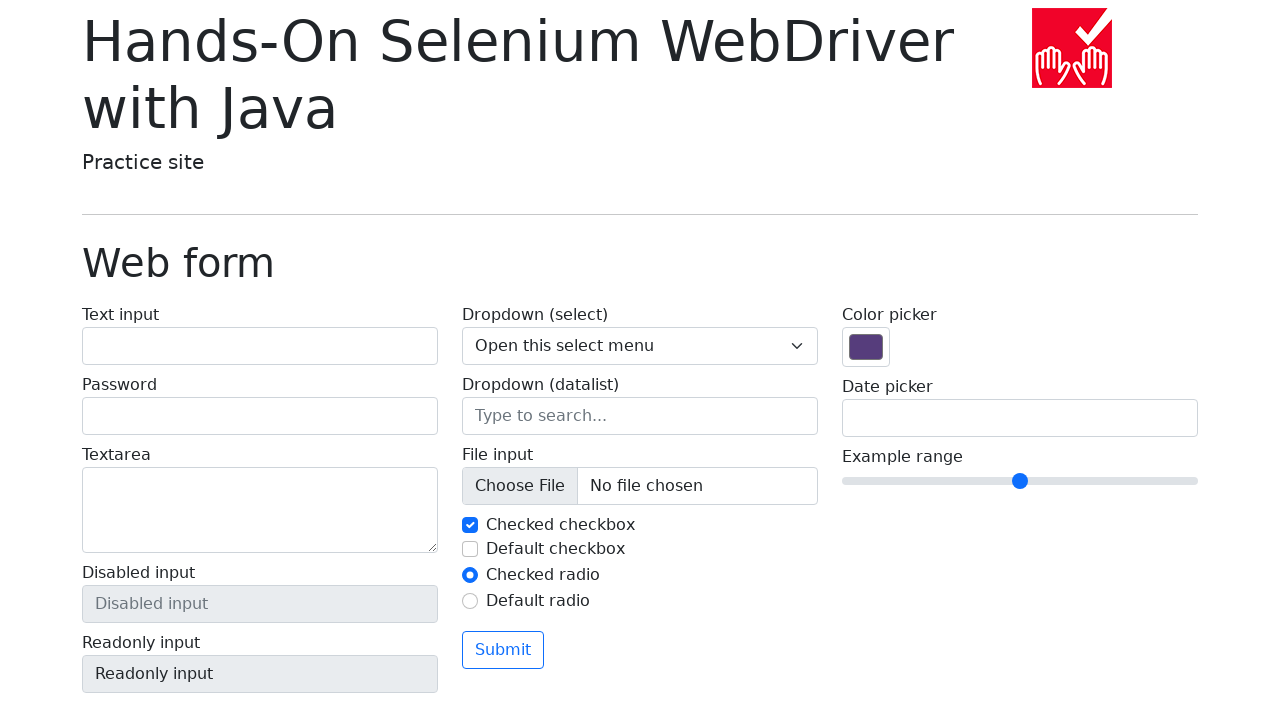

Filled password input field with 'Lorem123#$().;' on input[type='password']
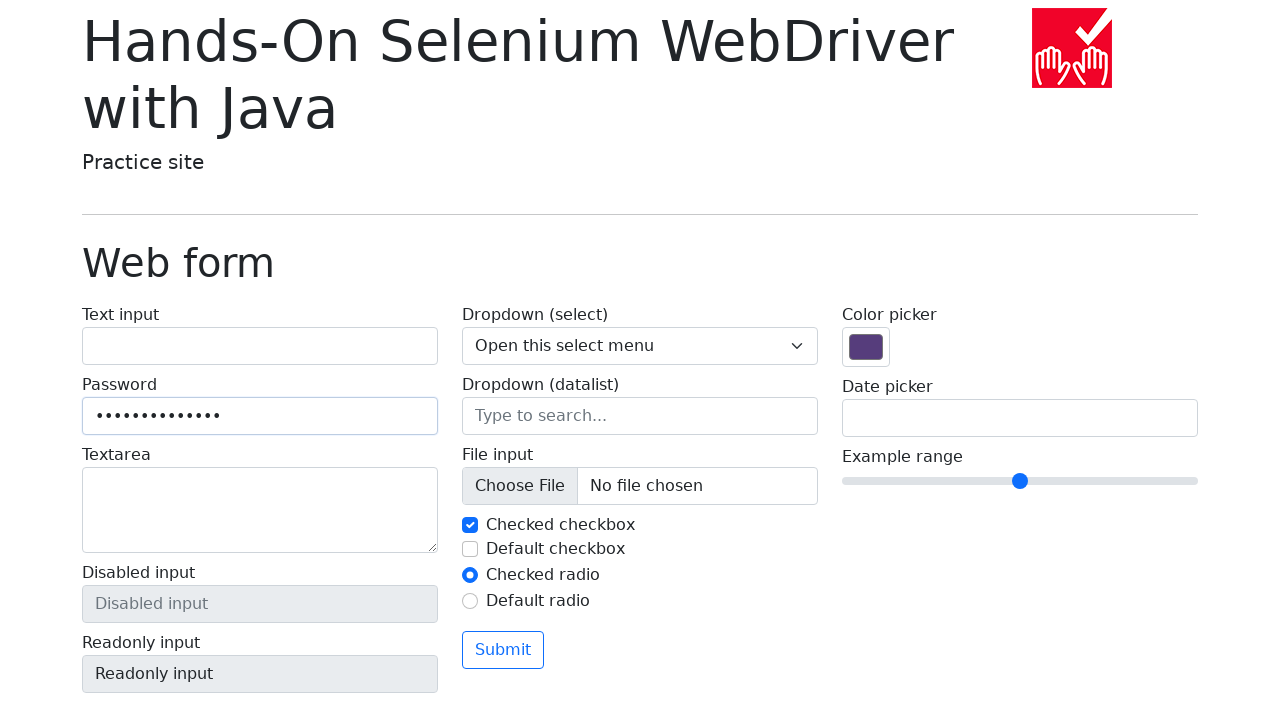

Verified password field contains the entered value 'Lorem123#$().;'
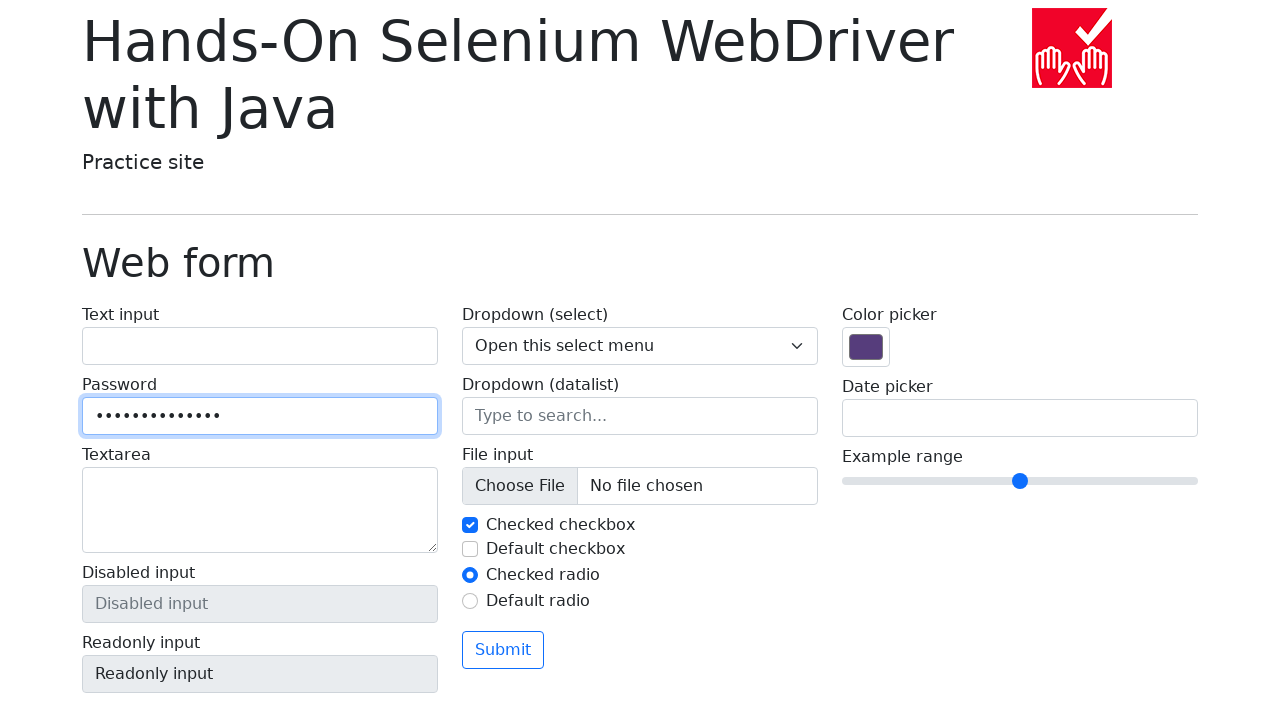

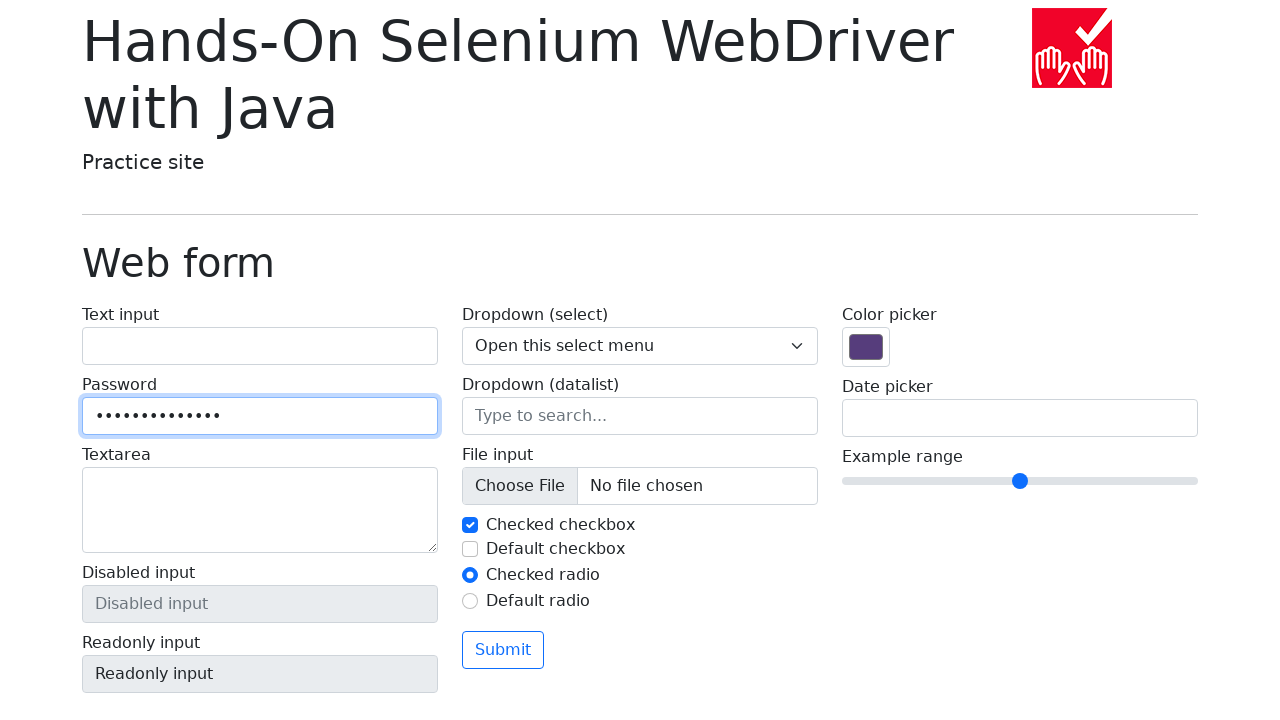